Tests JavaScript alert functionality by clicking a button that triggers an alert, then accepting the alert dialog.

Starting URL: https://demoqa.com/alerts

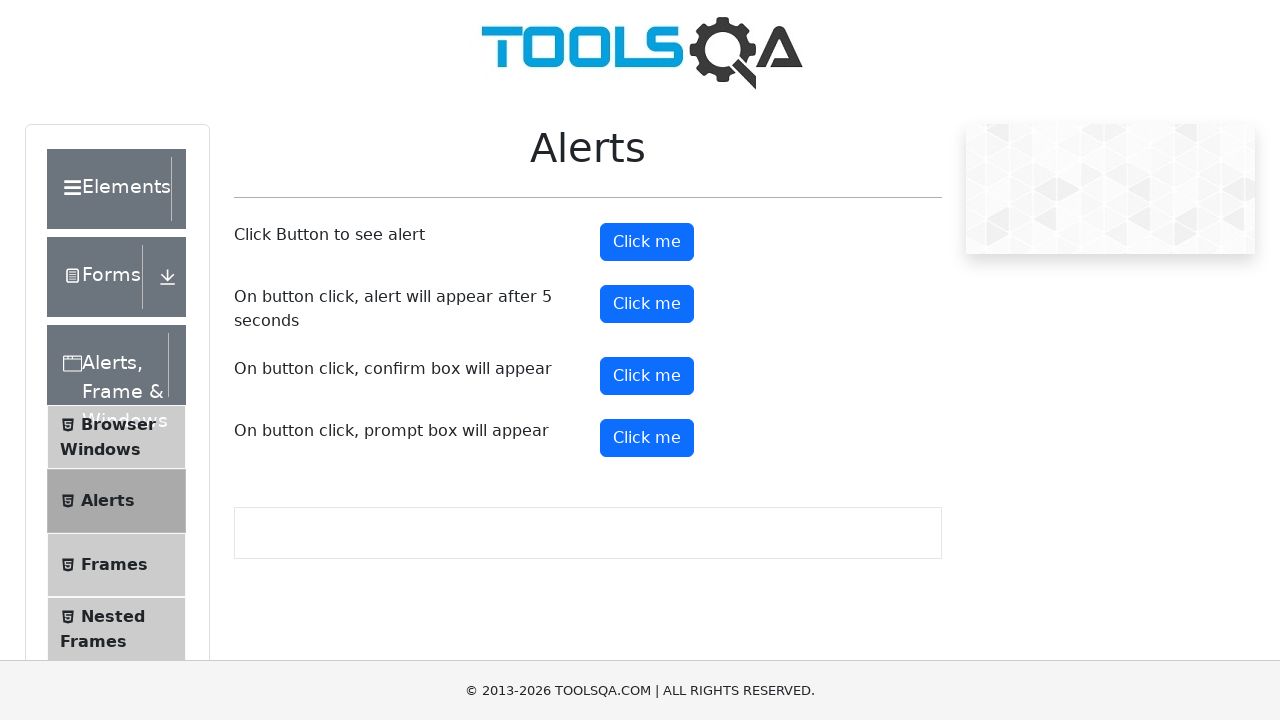

Clicked button to trigger JavaScript alert at (647, 242) on #alertButton
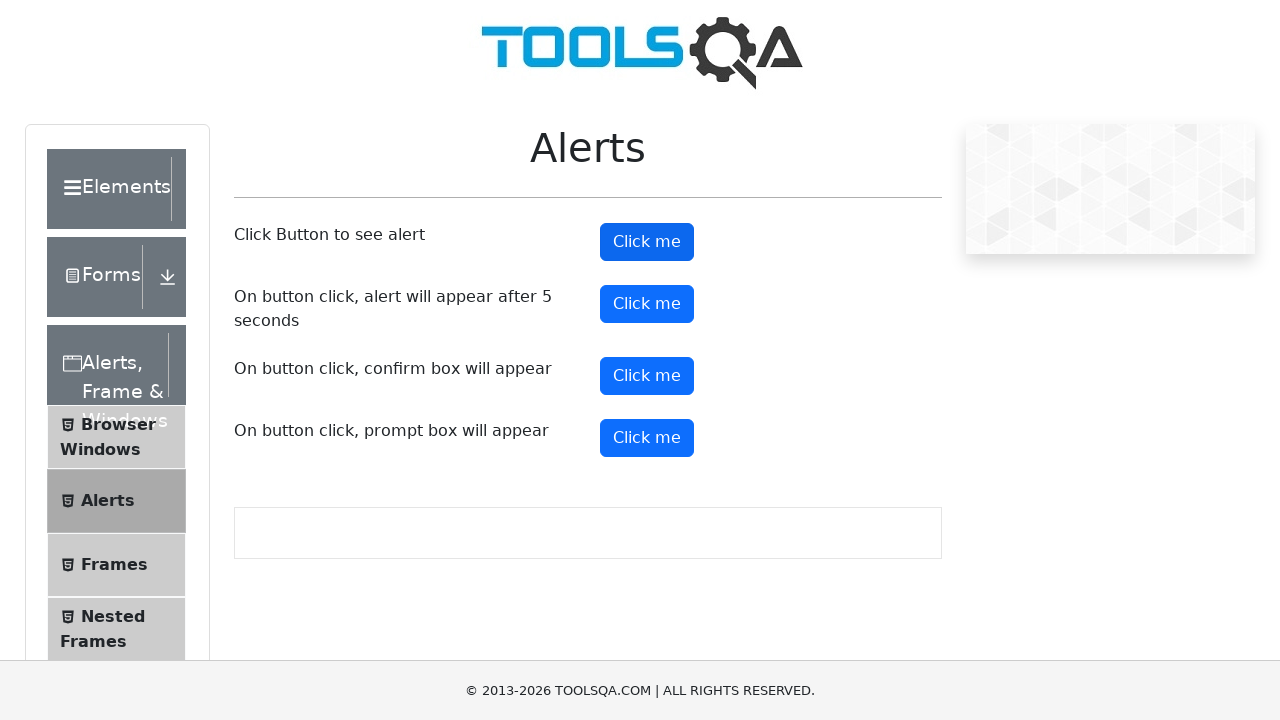

Set up dialog handler to accept alert
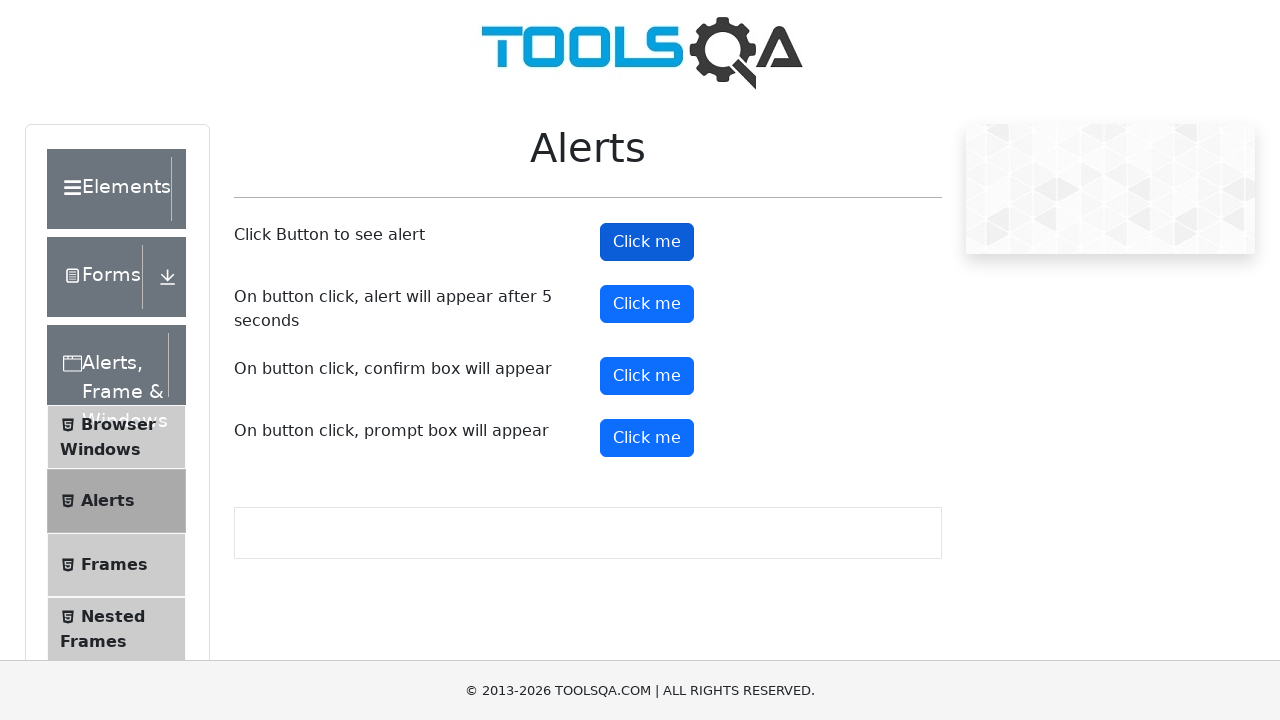

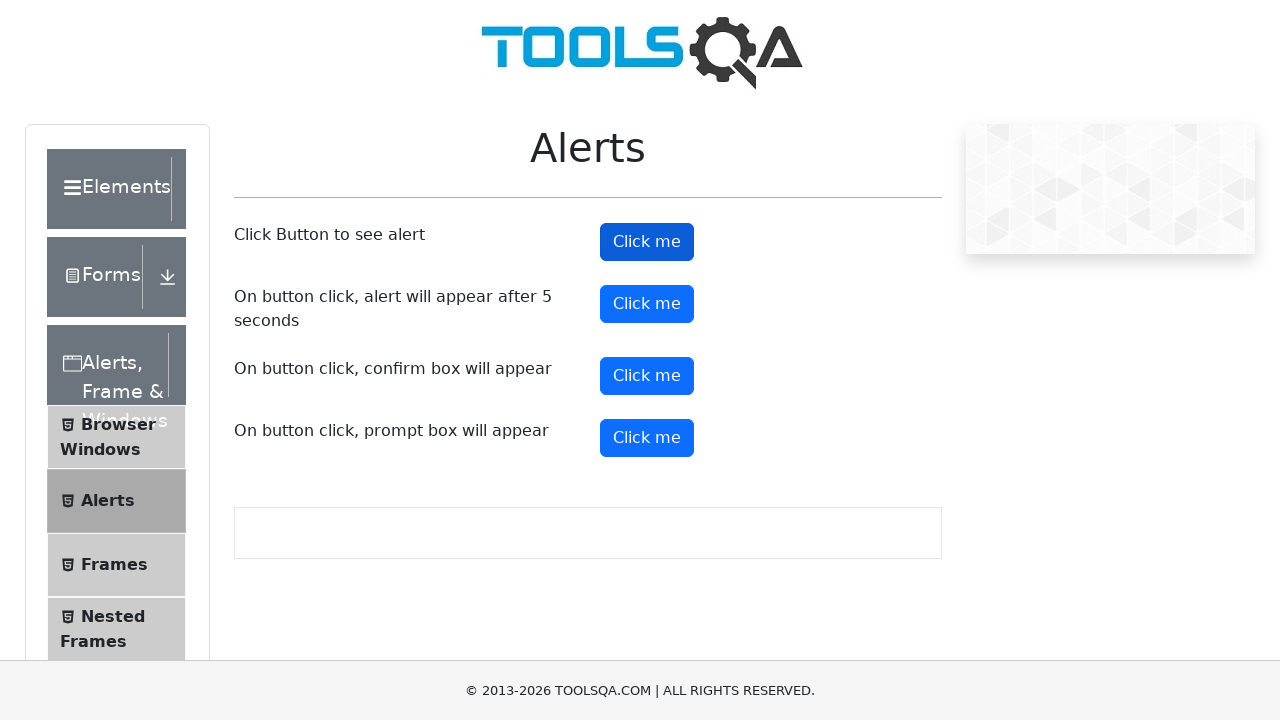